Tests confirmation alert rejection by navigating to Alerts page, clicking the confirmation alert button, dismissing the dialog, and verifying the result.

Starting URL: https://www.techglobal-training.com/

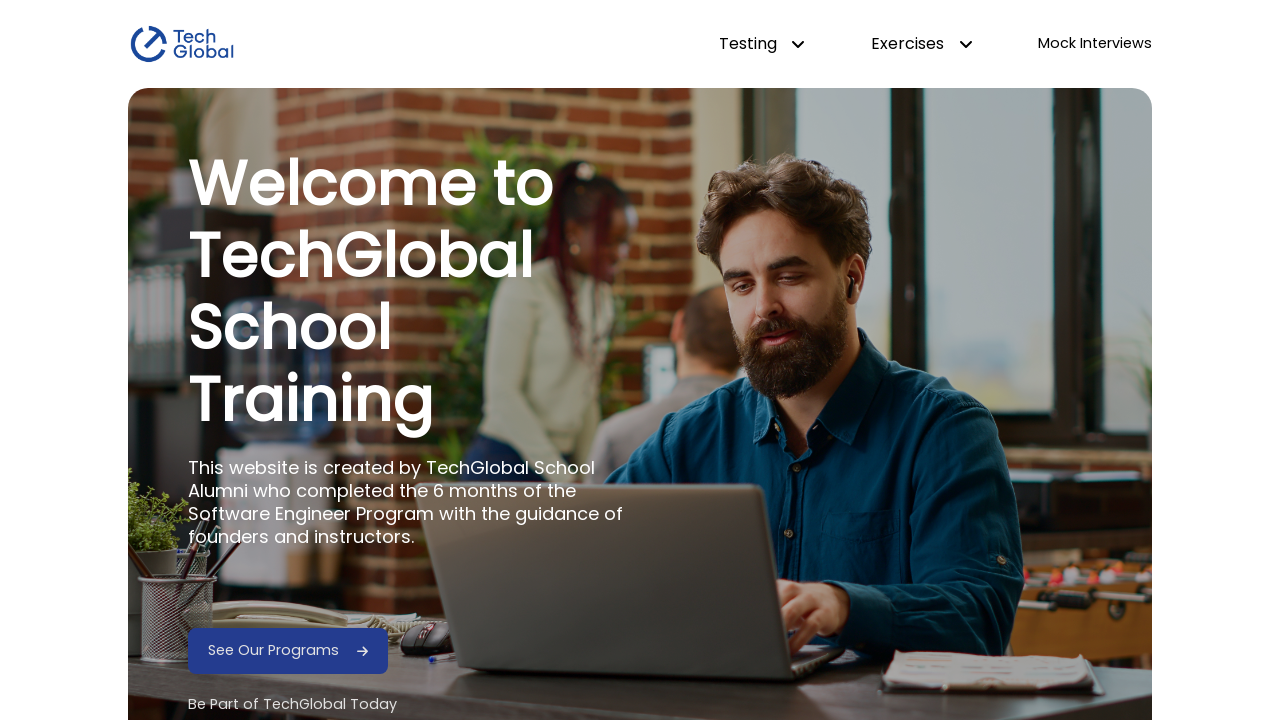

Hovered over dropdown testing menu at (762, 44) on #dropdown-testing
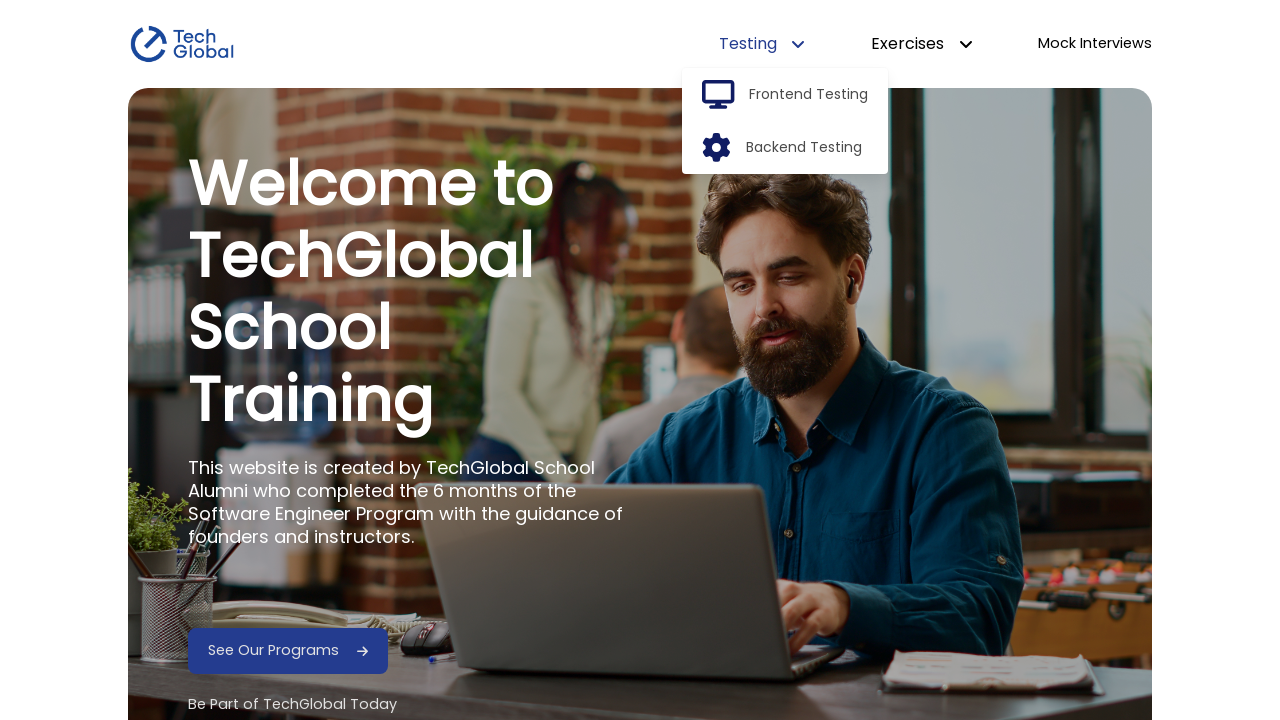

Clicked frontend option from dropdown at (809, 95) on #frontend-option
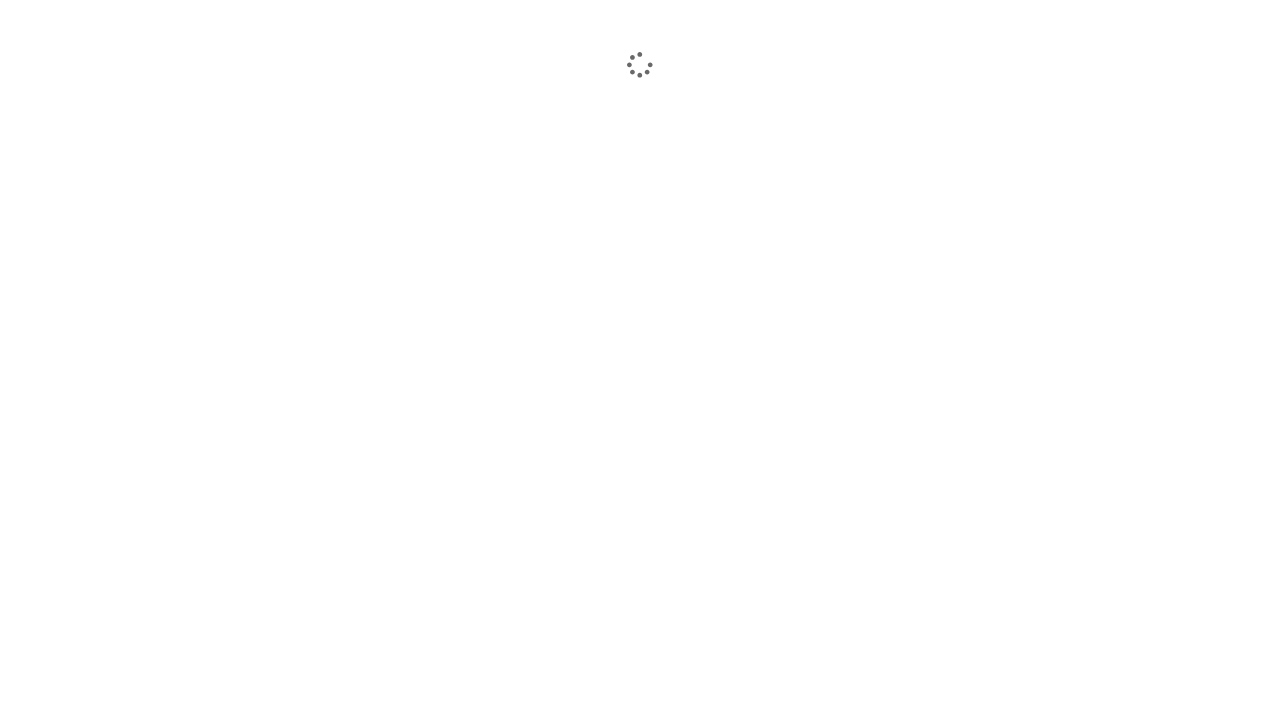

Clicked Alerts link to navigate to Alerts page at (1065, 340) on internal:role=link[name="Alerts"i]
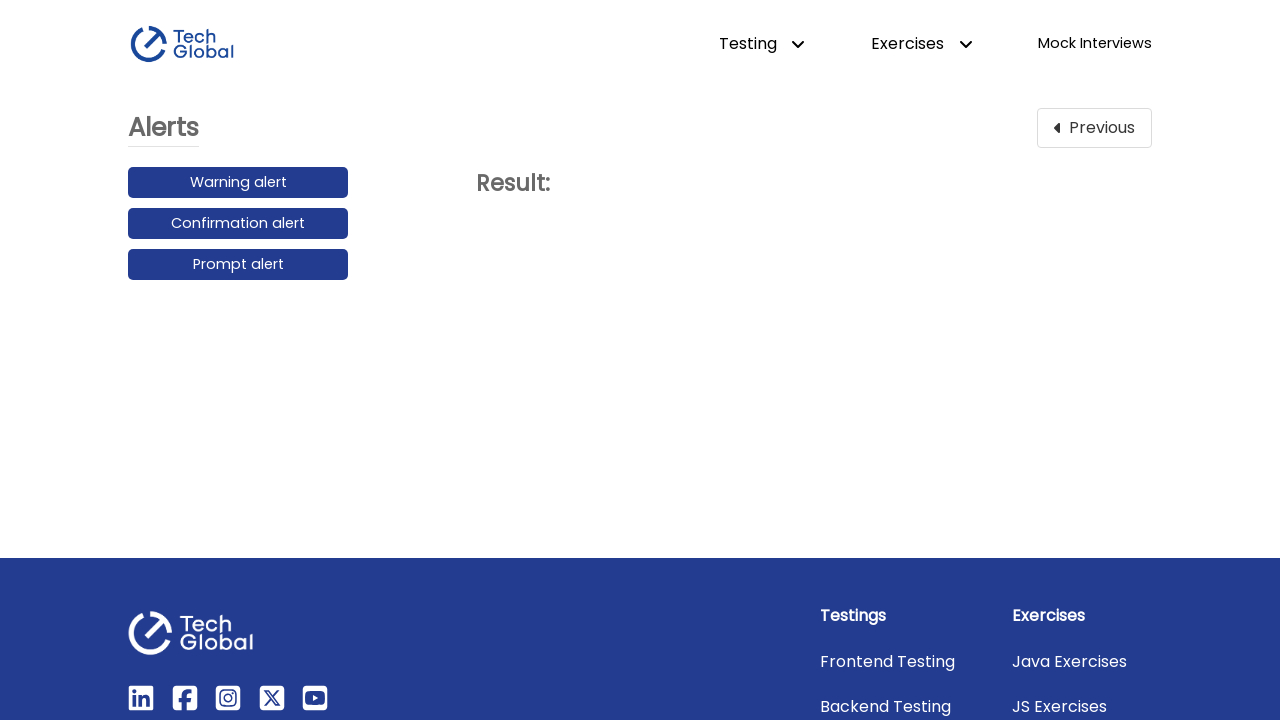

Set up dialog handler to dismiss any confirmation dialogs
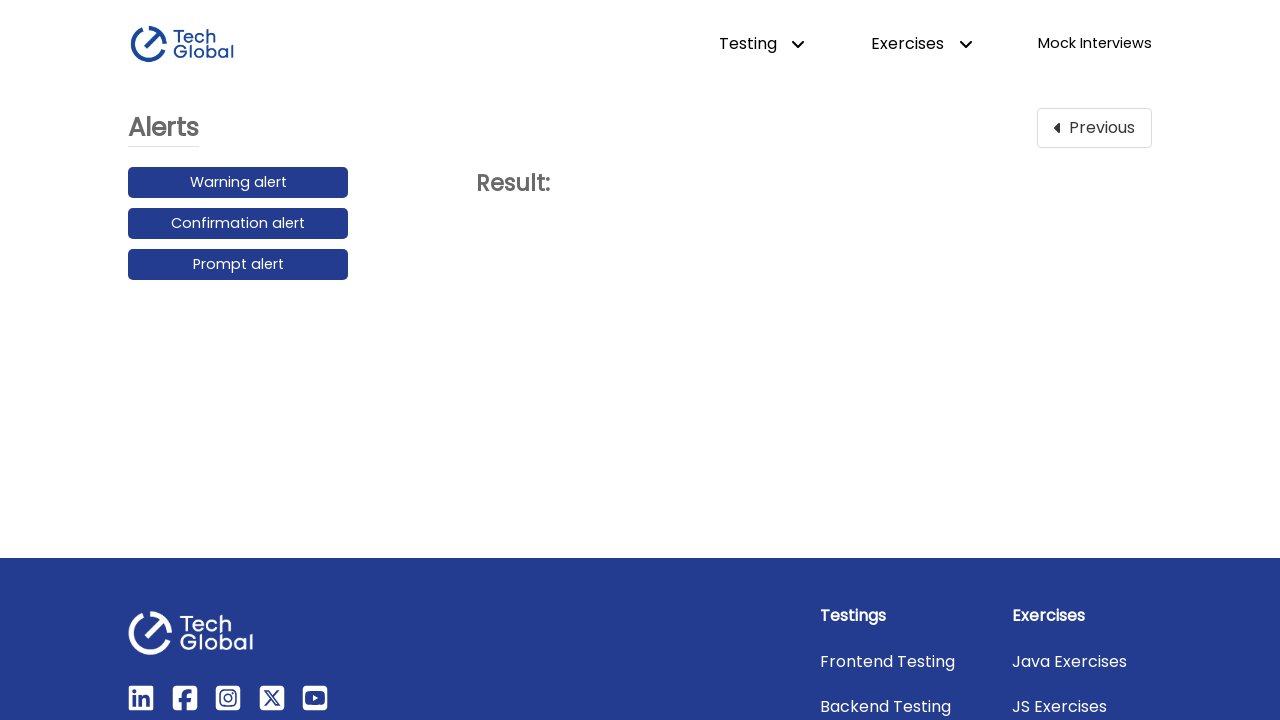

Located all alert buttons on the page
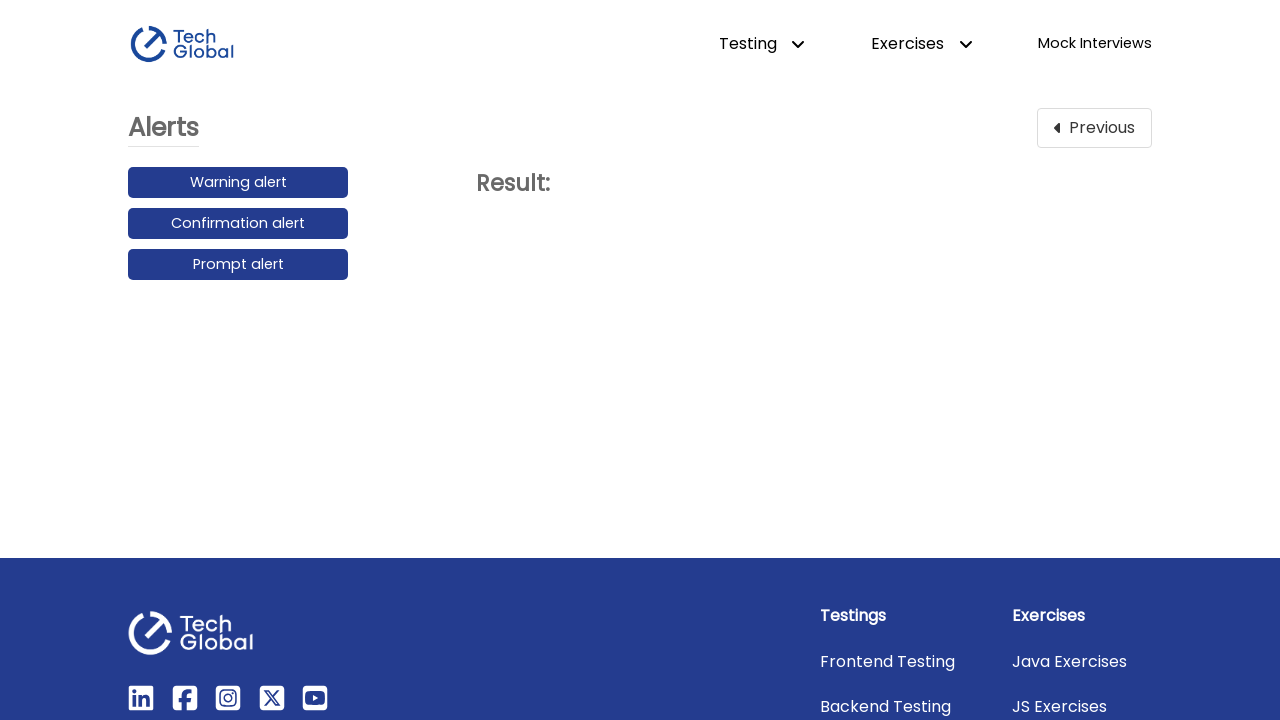

Clicked the confirmation alert button (second alert) at (238, 224) on [id$="alert"] >> nth=1
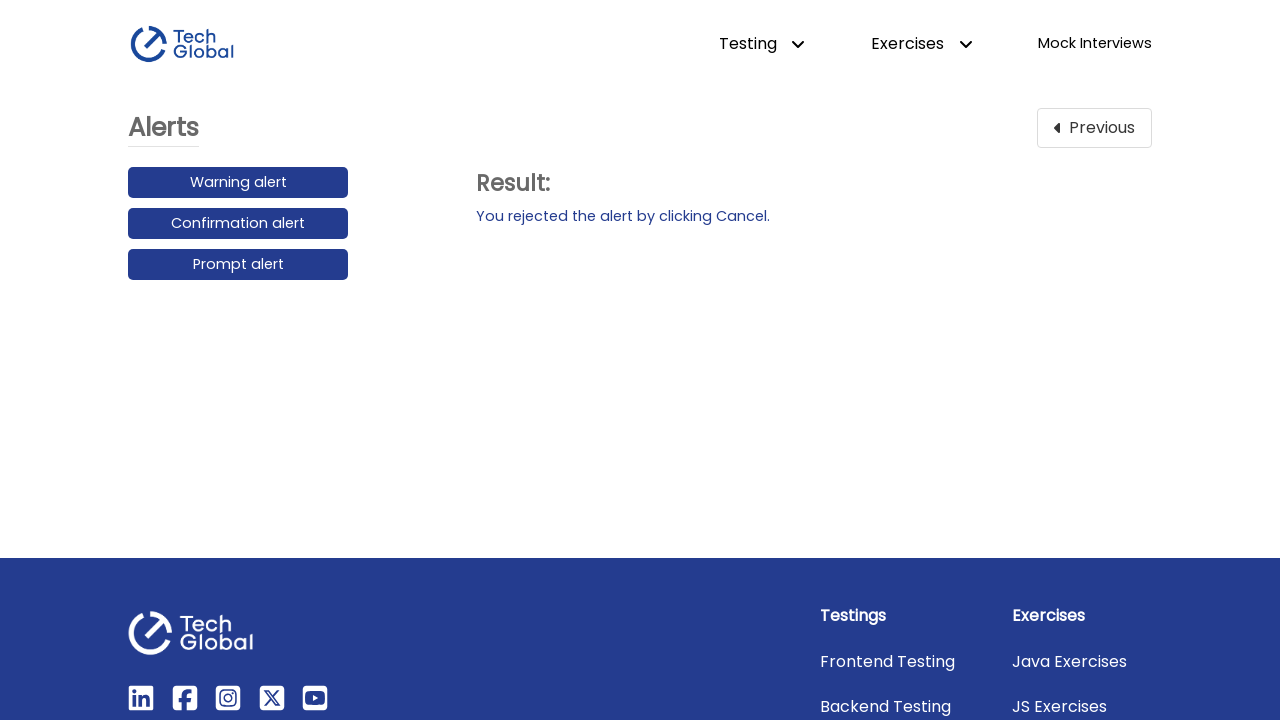

Verified action result element appeared after dismissing confirmation dialog
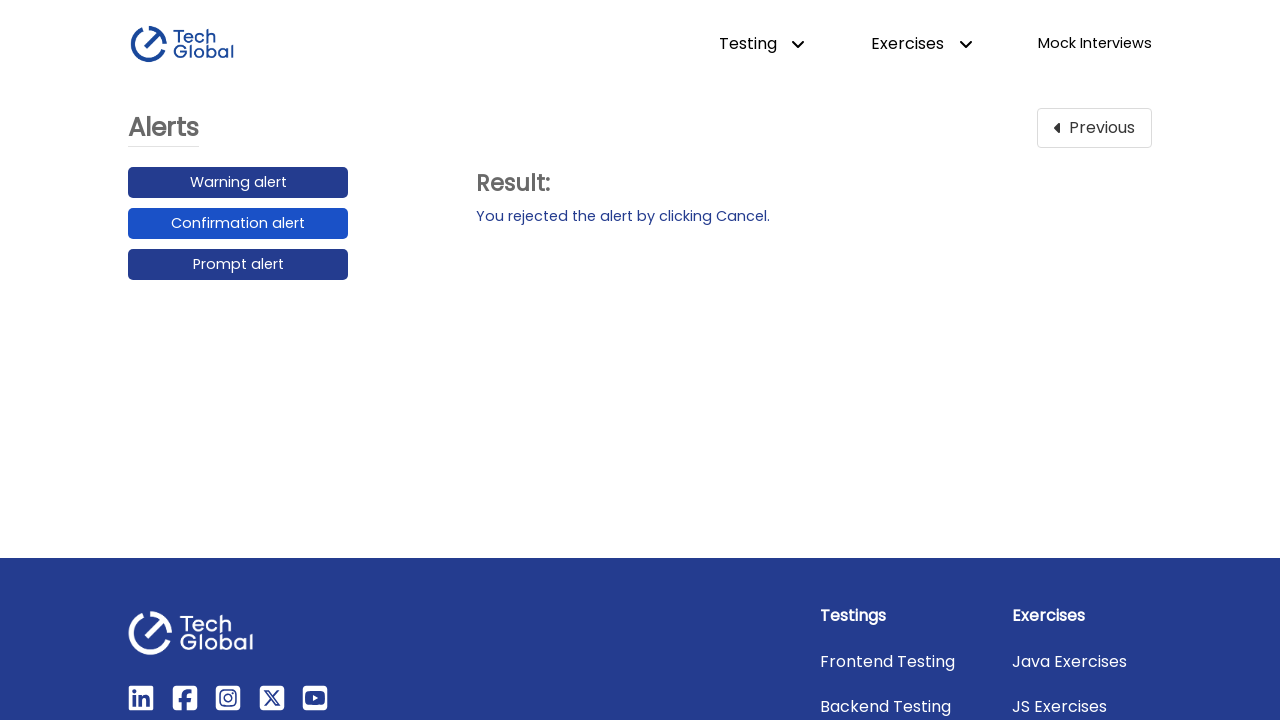

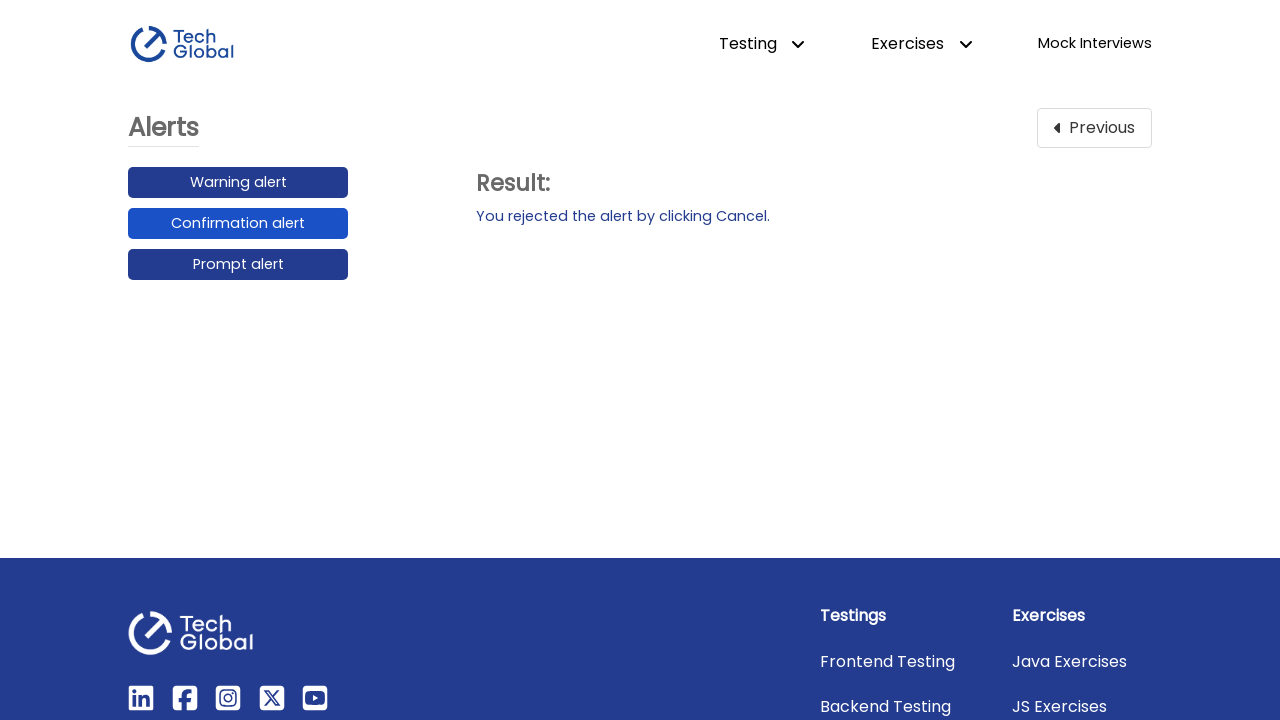